Tests the search functionality on the Playwright documentation site by opening the search modal, verifying default elements, entering search queries, clearing the search, and navigating to full search results.

Starting URL: https://playwright.dev/

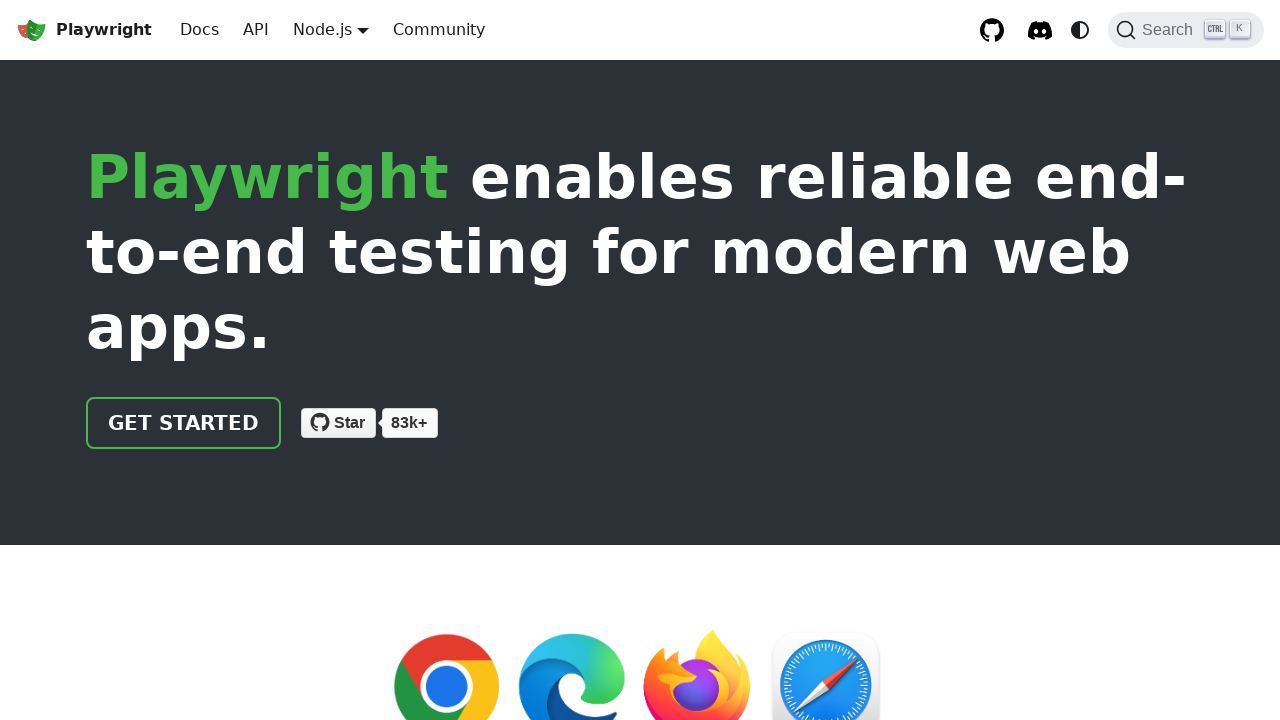

Clicked the search button to open search modal at (1171, 30) on xpath=//span[@class='DocSearch-Button-Placeholder']
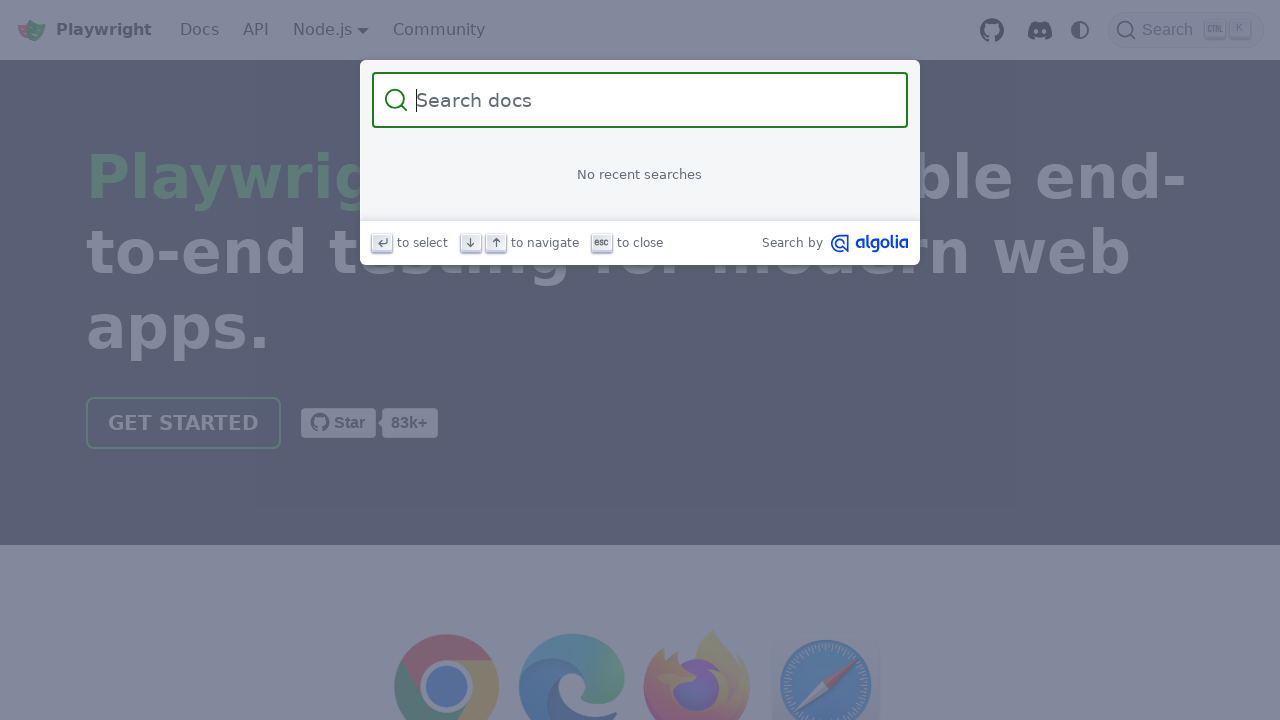

Search modal appeared
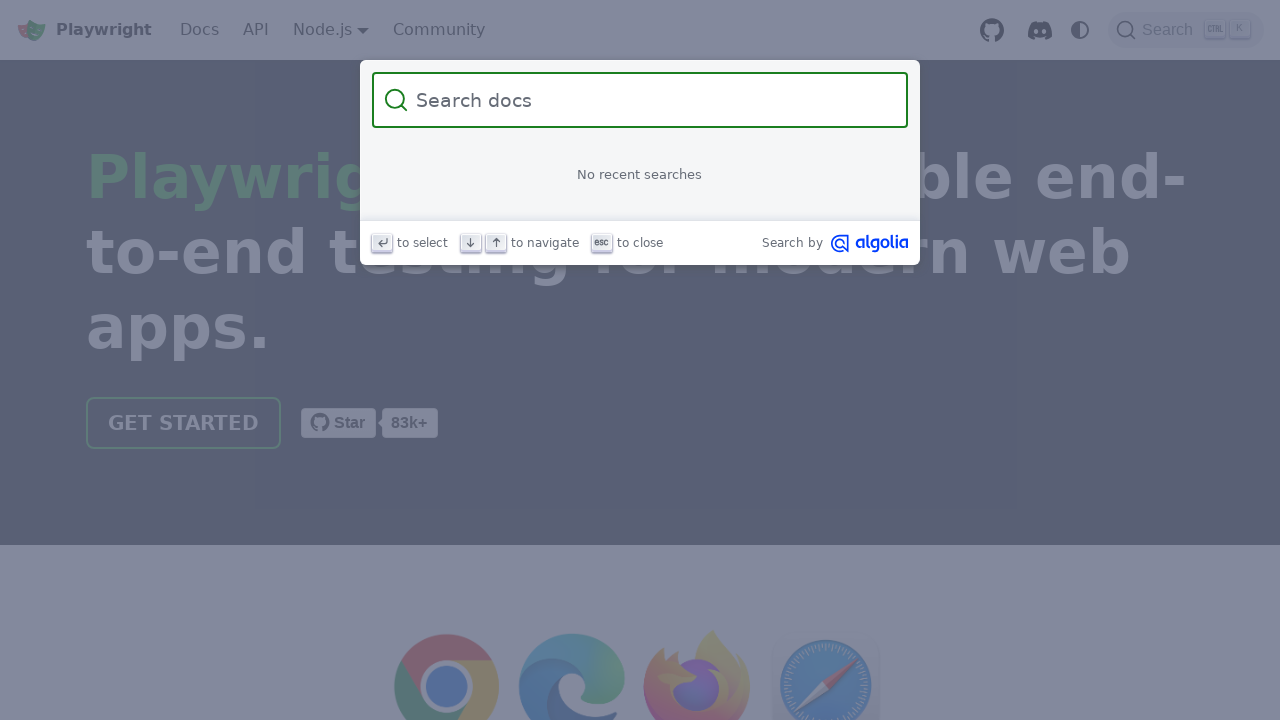

DocSearch form is visible in modal
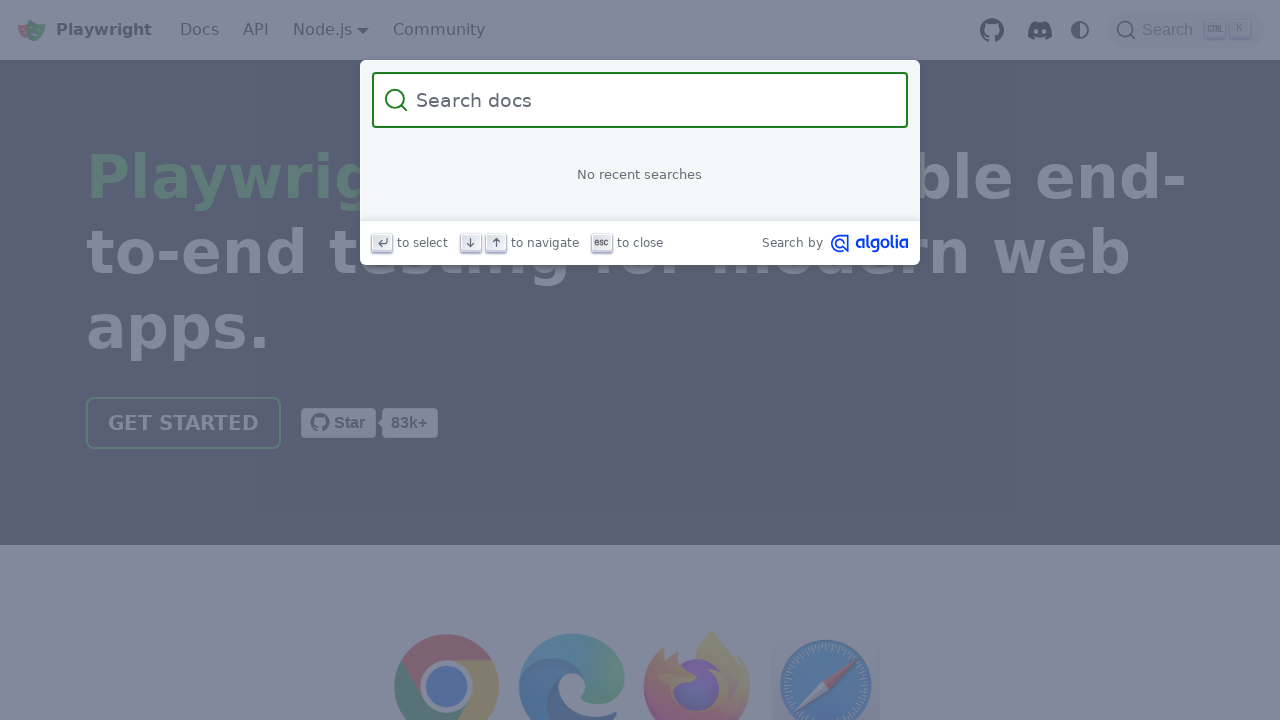

No recent searches message is displayed
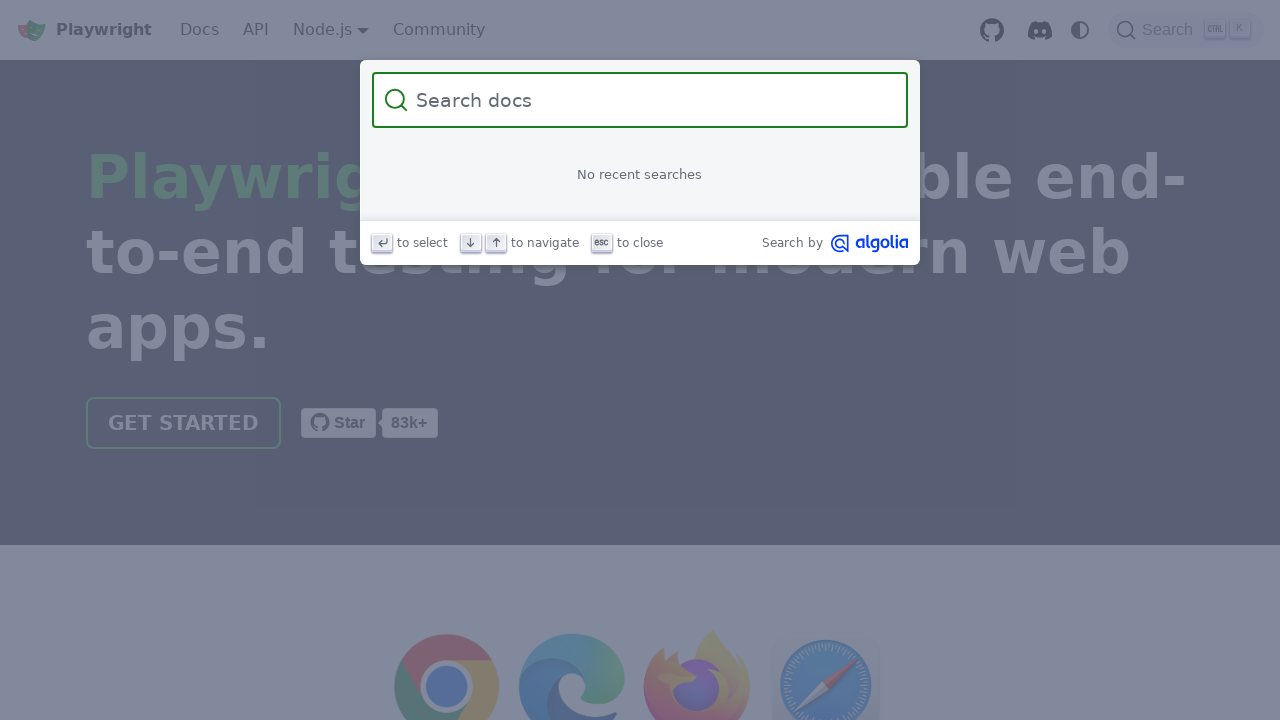

DocSearch footer is visible
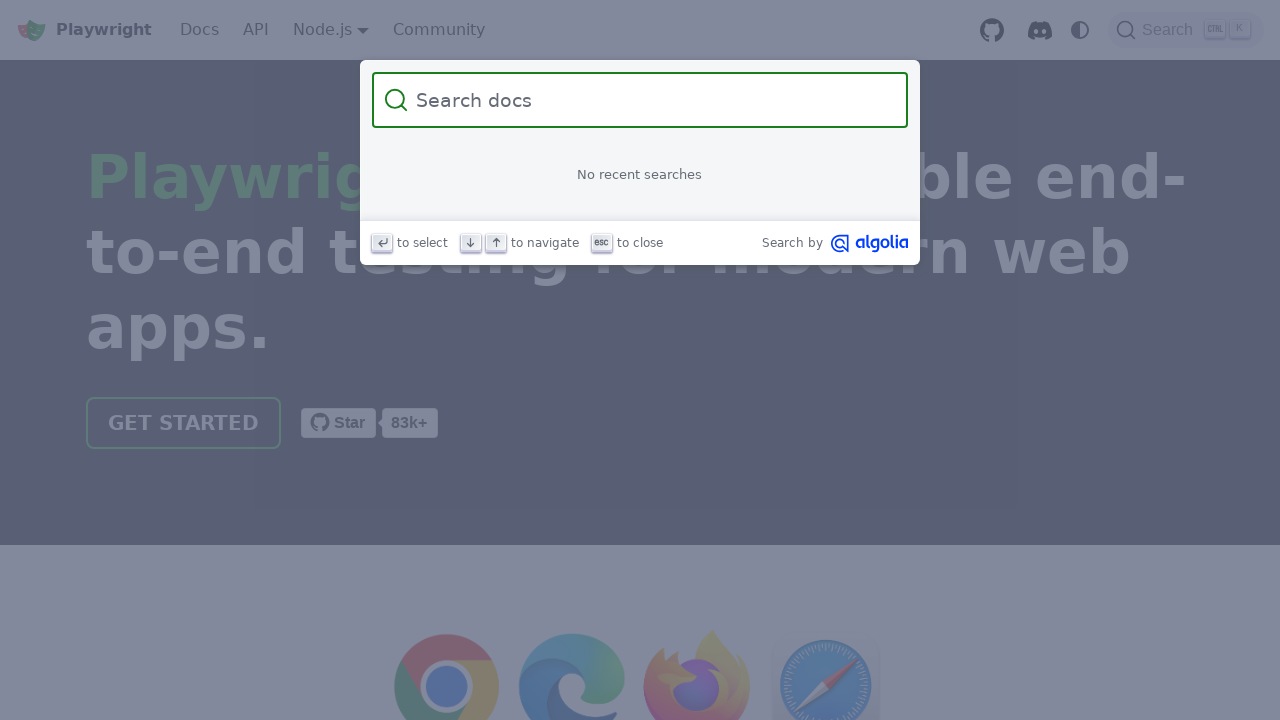

Entered 'framework' in the search field on //input[contains(@placeholder, 'Search docs')]
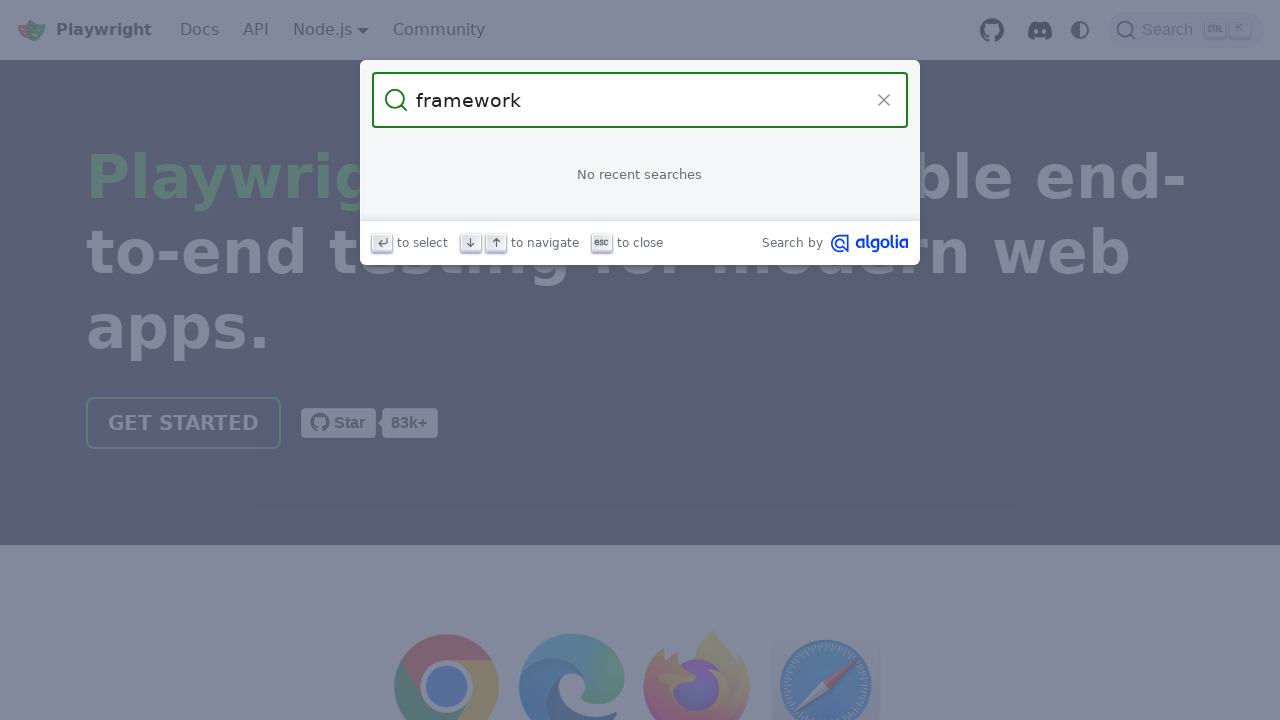

Reset button appeared after entering search text
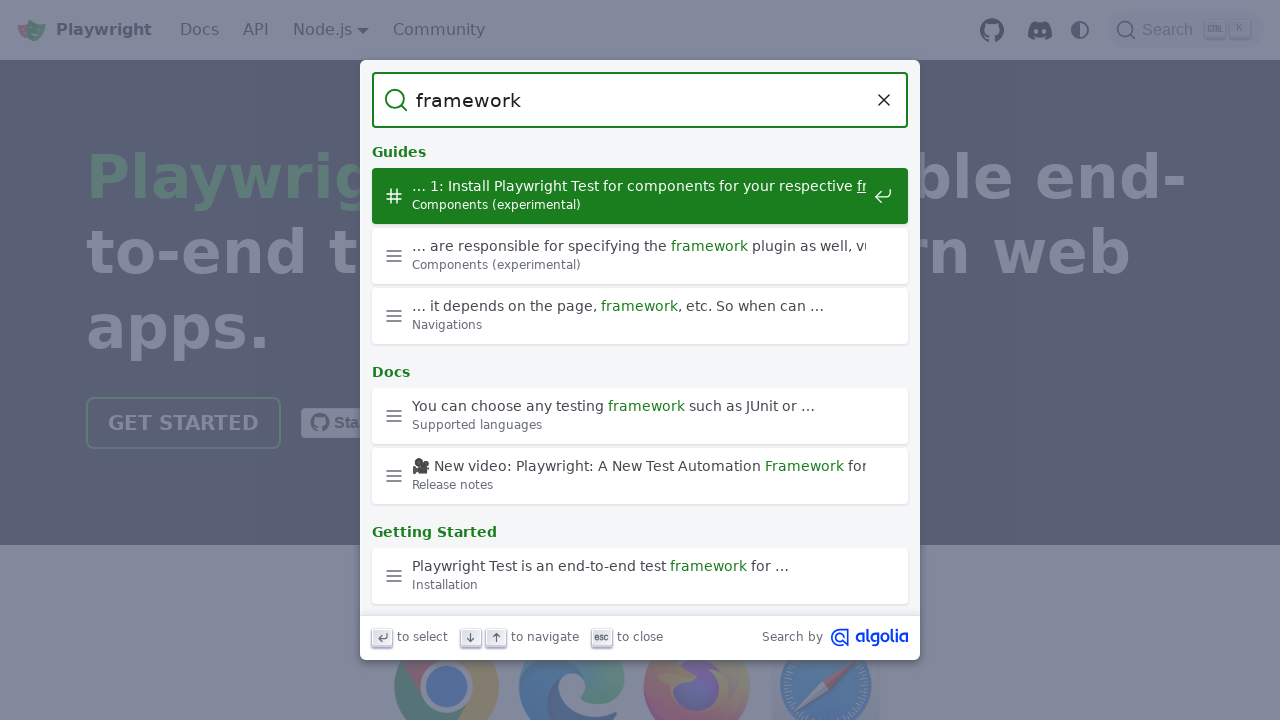

Search dropdown container with results appeared
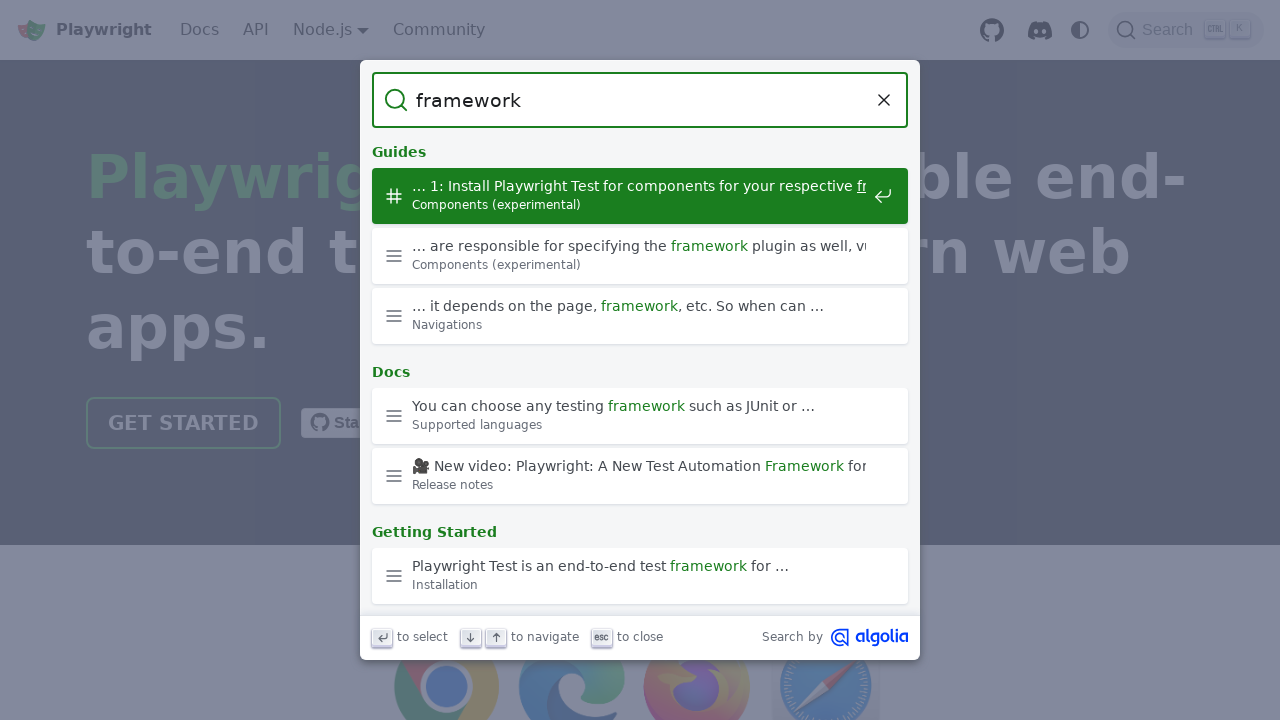

See all results link is visible
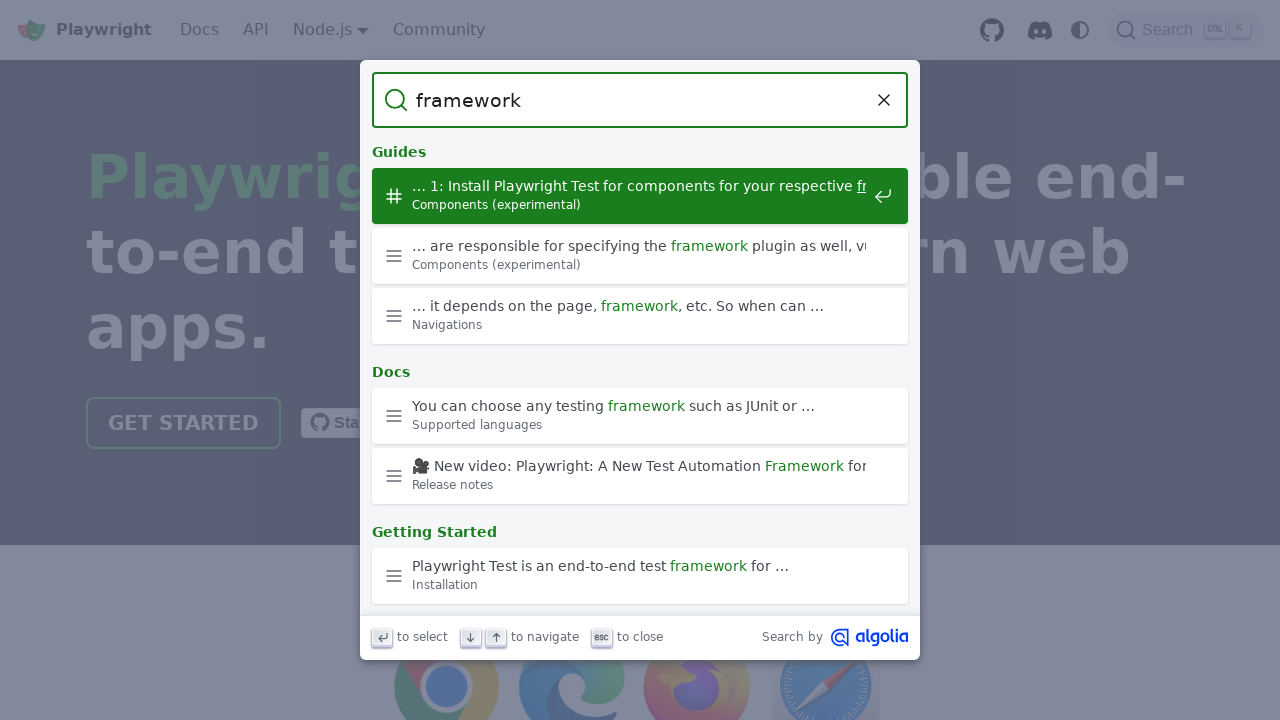

Clicked reset button to clear search text at (884, 100) on xpath=//button[@class='DocSearch-Reset']
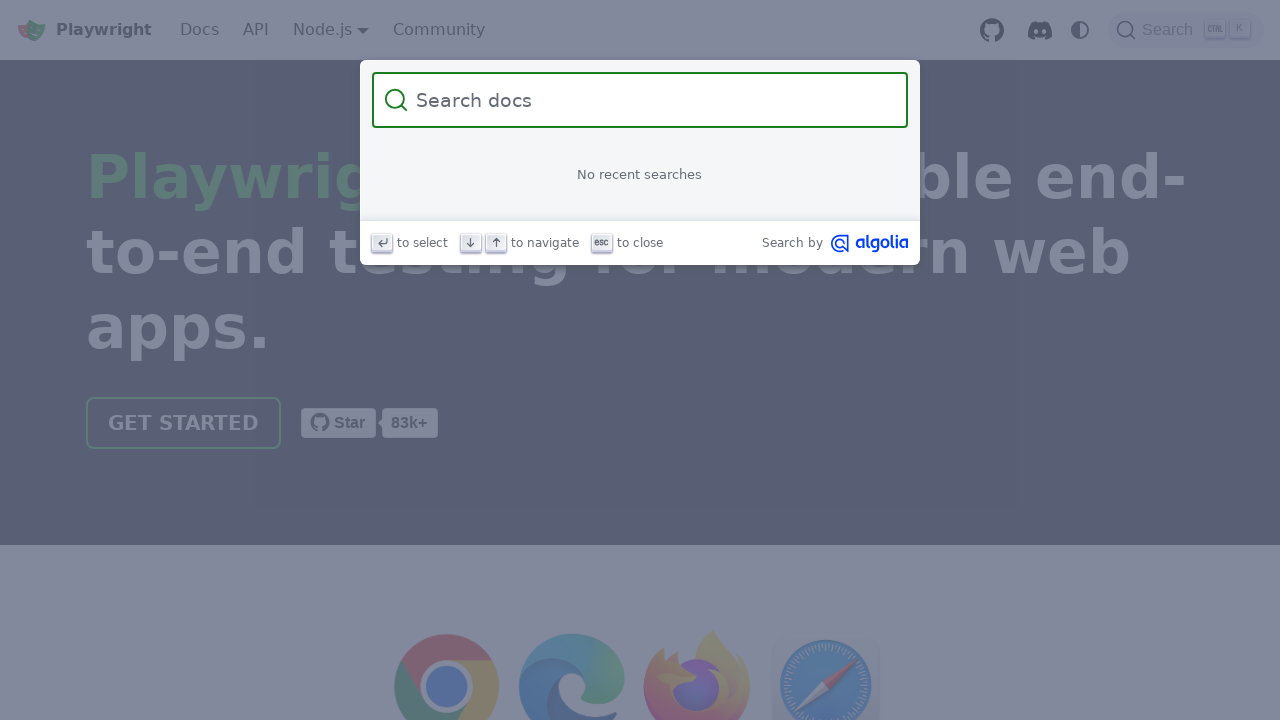

DocSearch form is visible after reset
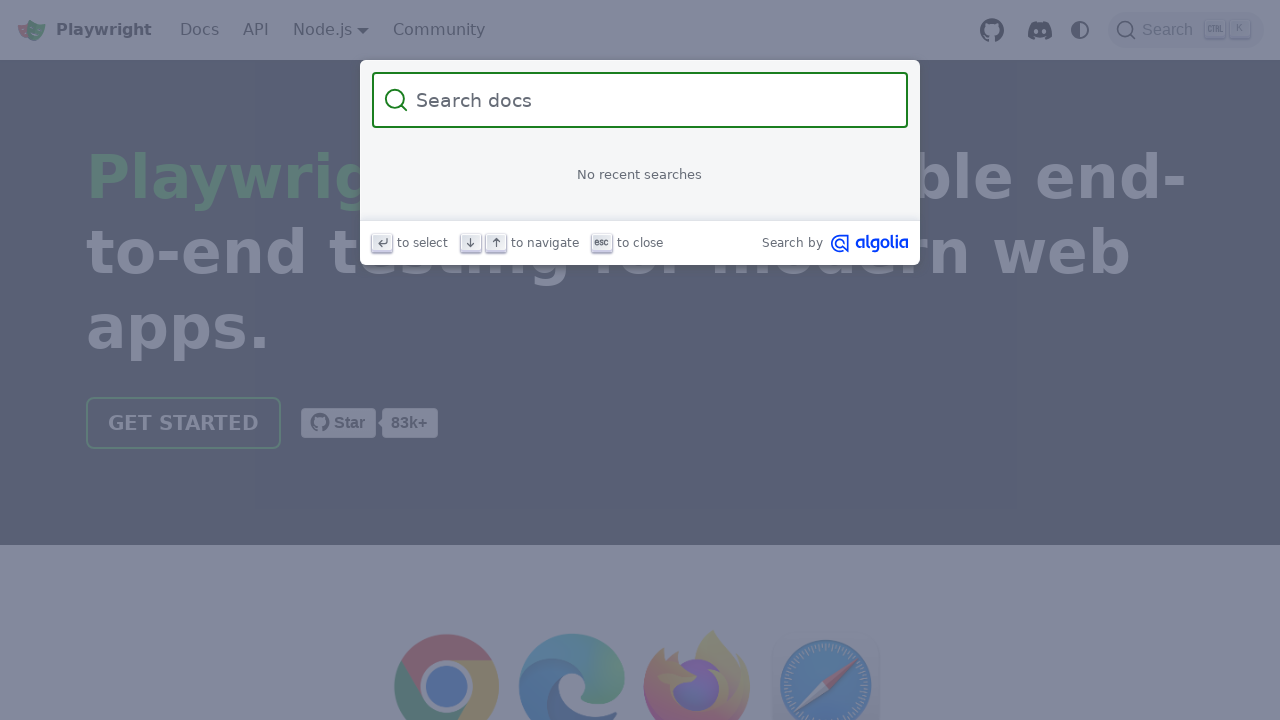

No recent searches message is displayed again
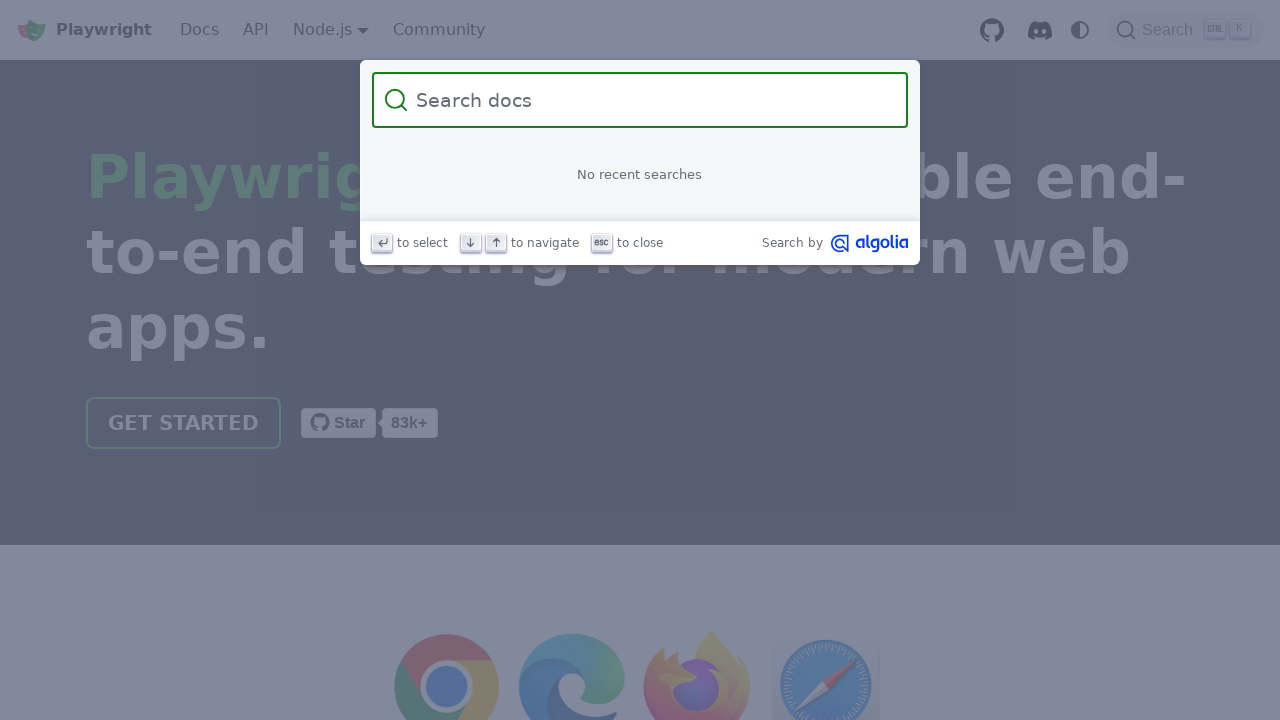

DocSearch footer is visible after reset
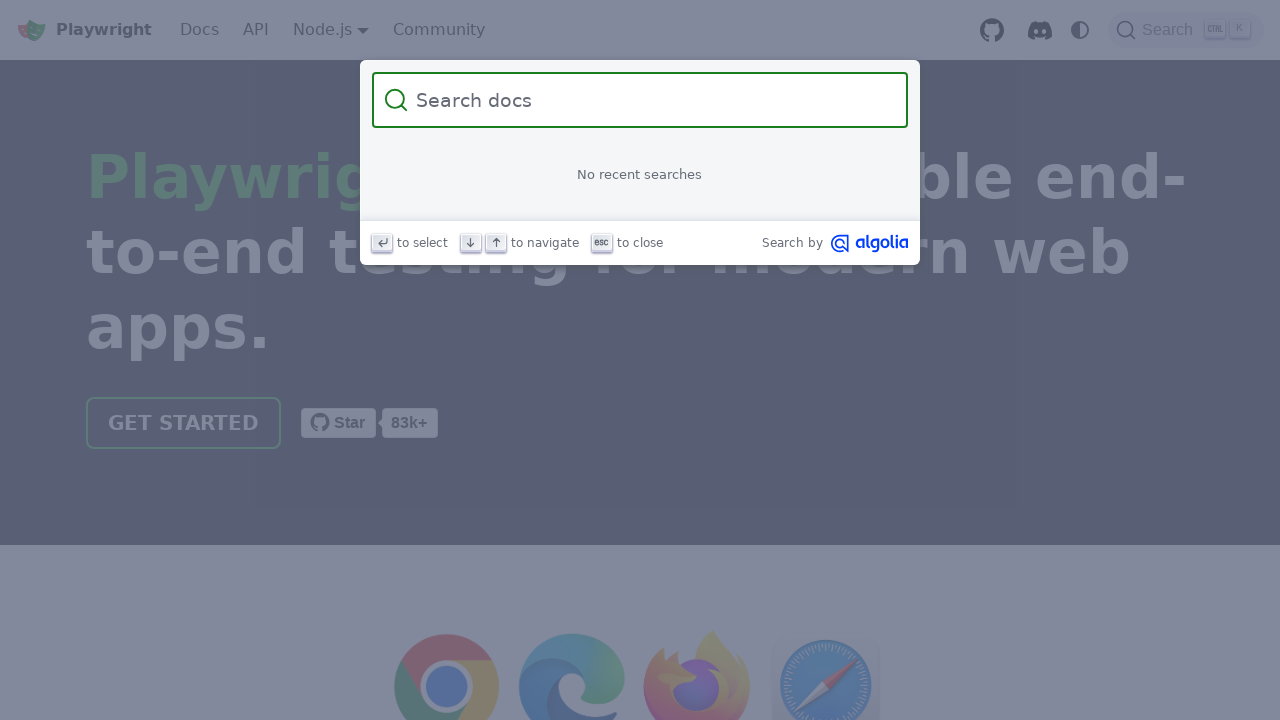

Clicked on the search input field at (652, 100) on xpath=//input[@class='DocSearch-Input']
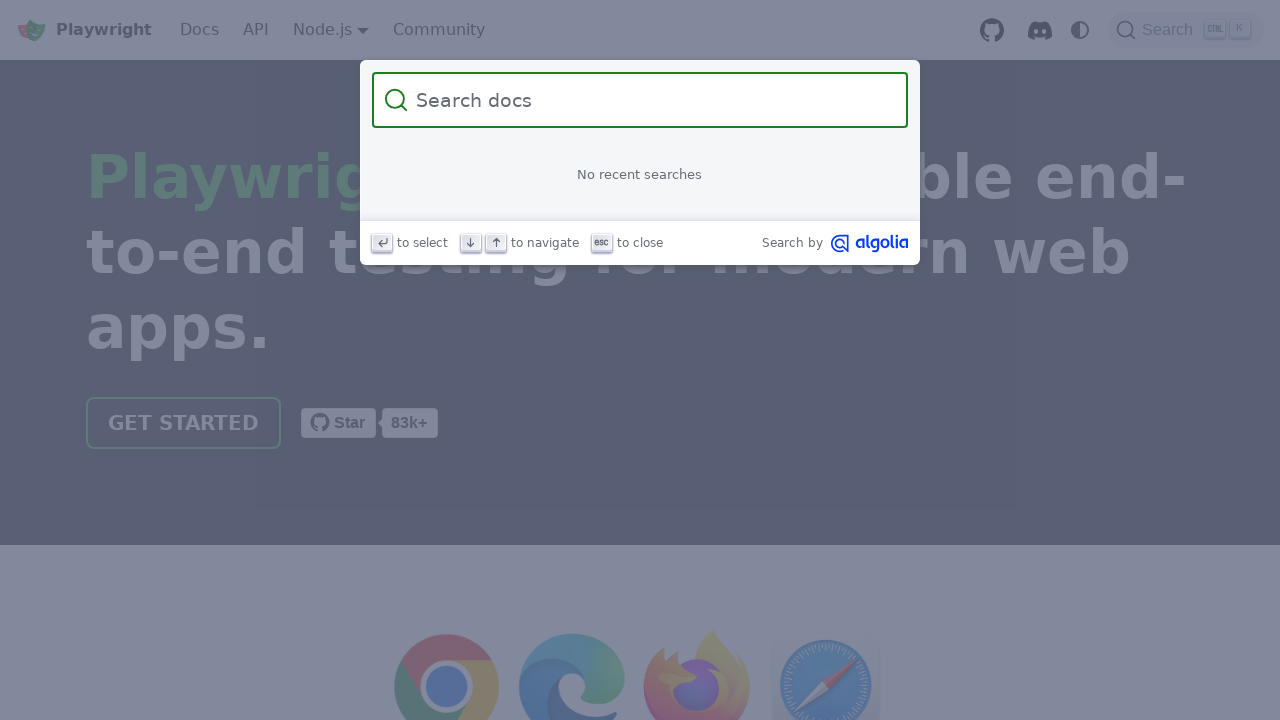

Entered 'test' in the search field on //input[@class='DocSearch-Input']
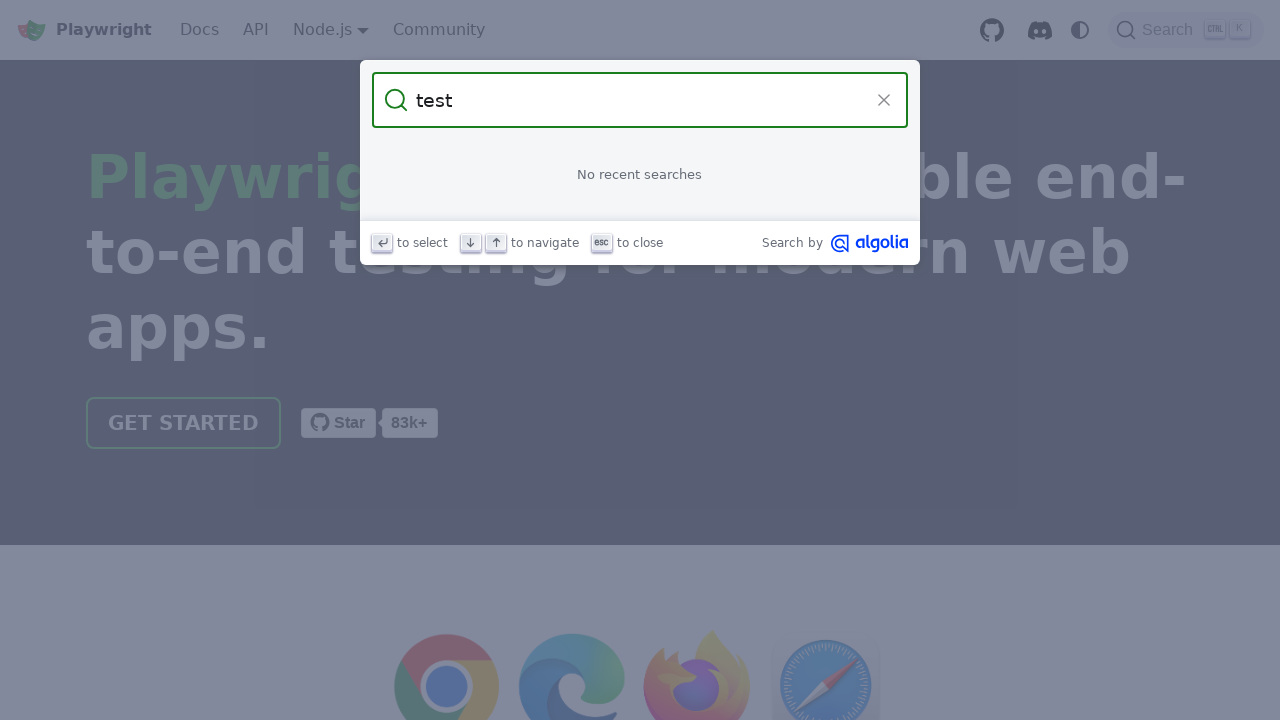

Clicked the 'See all' link to navigate to full search results at (640, 581) on xpath=//a[contains(@href, '/search?q=') and contains(text(), 'See all')]
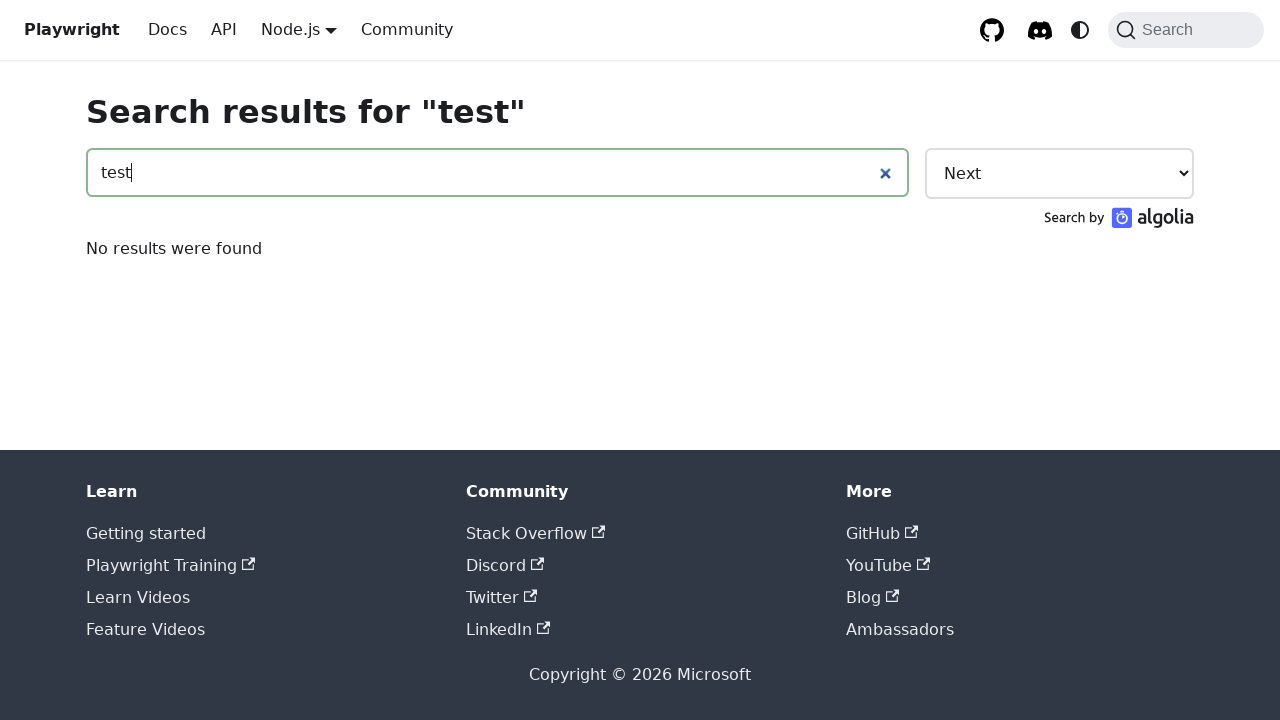

Navigated to full search results page for 'test' query
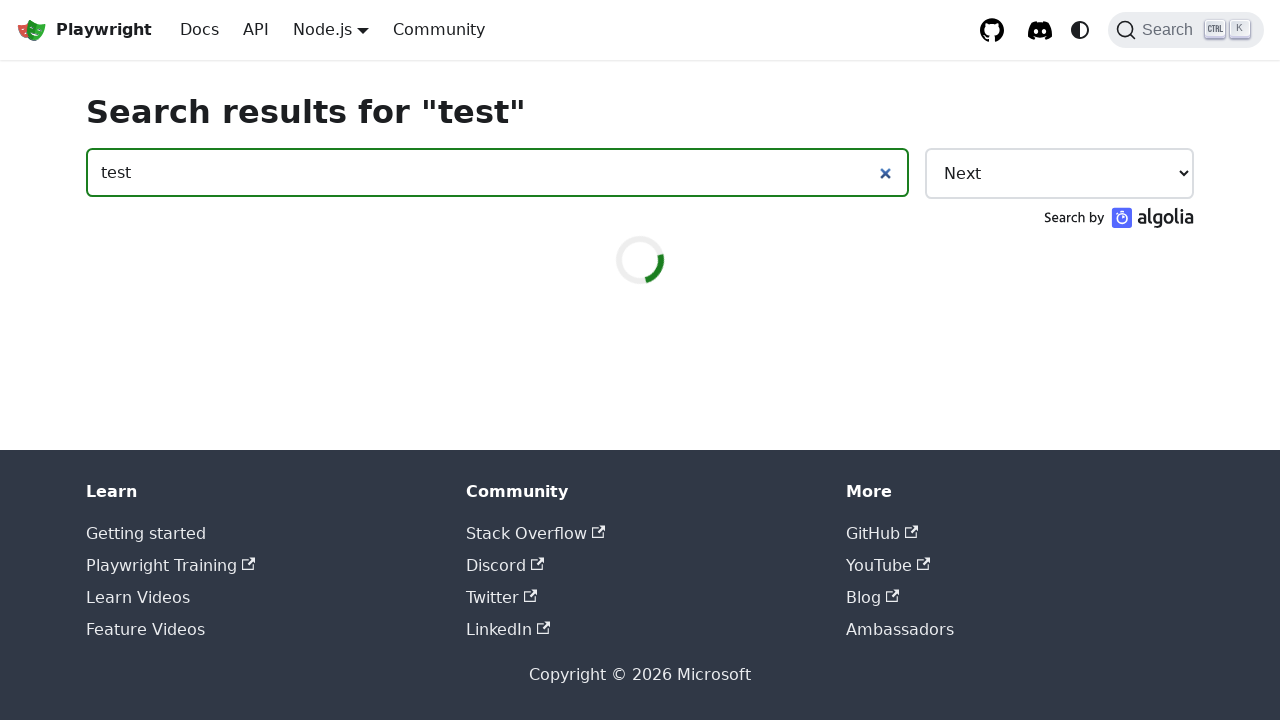

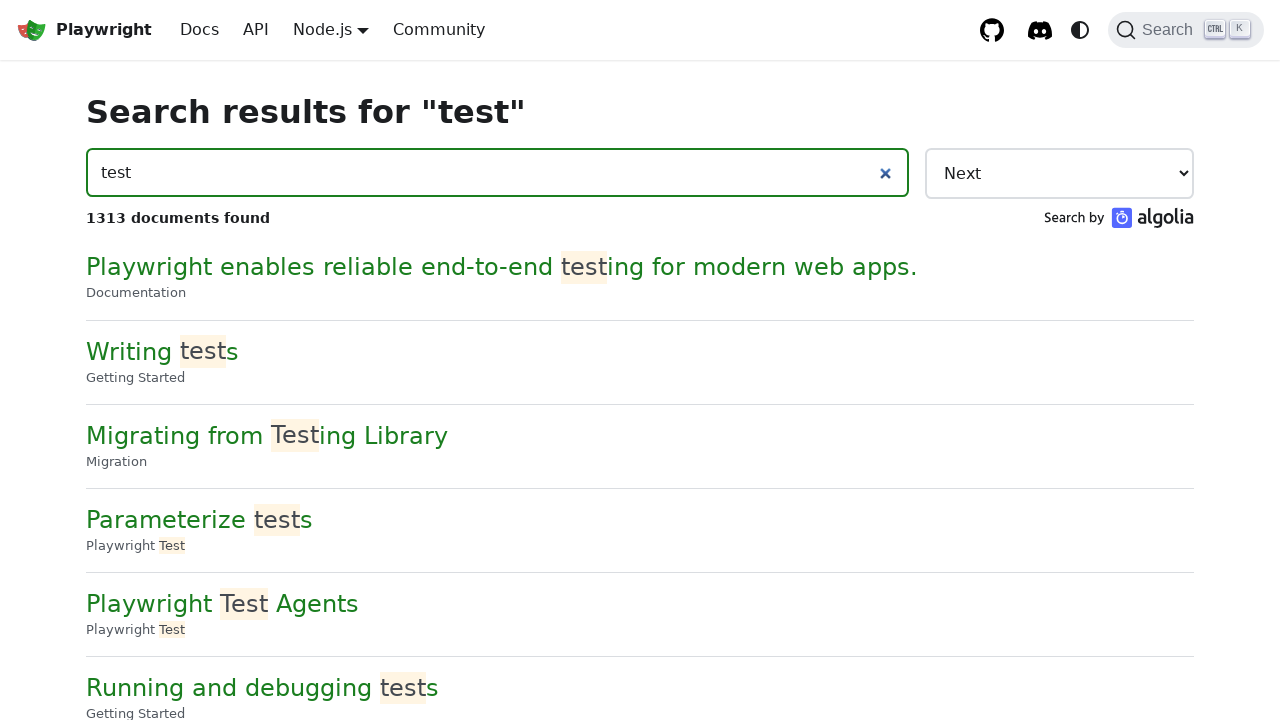